Tests the BDO skill builder by selecting the Warrior class and clicking on an absolute skill to verify the skill level counter

Starting URL: https://bdocodex.com/ru/skillbuilder/

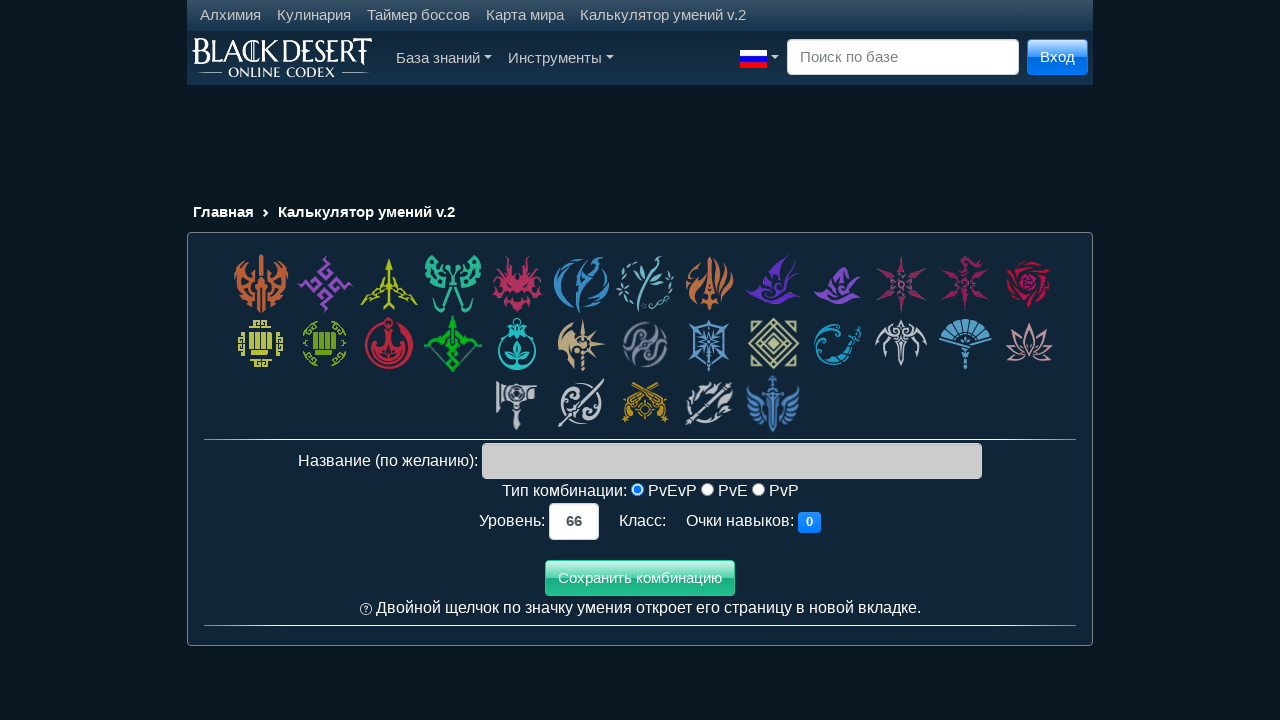

Waited for class selection cells to load
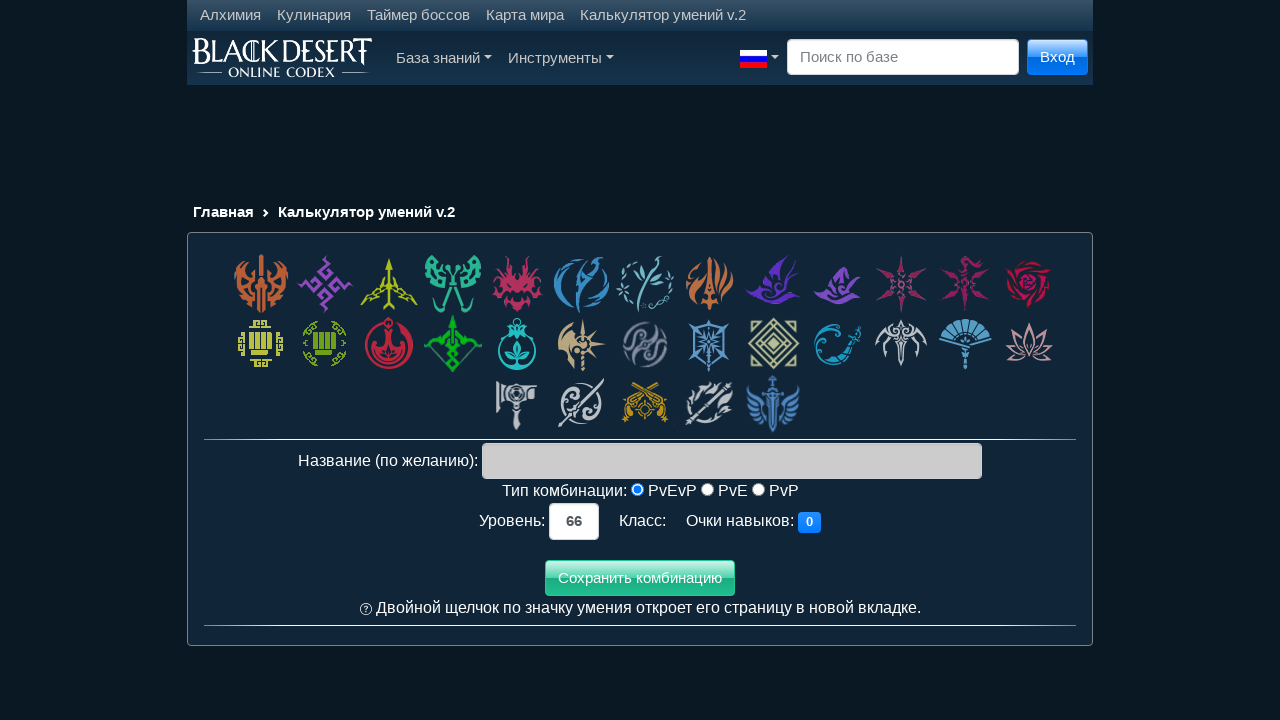

Selected Warrior class (first class cell) at (261, 284) on div.class_cell:first-child > *
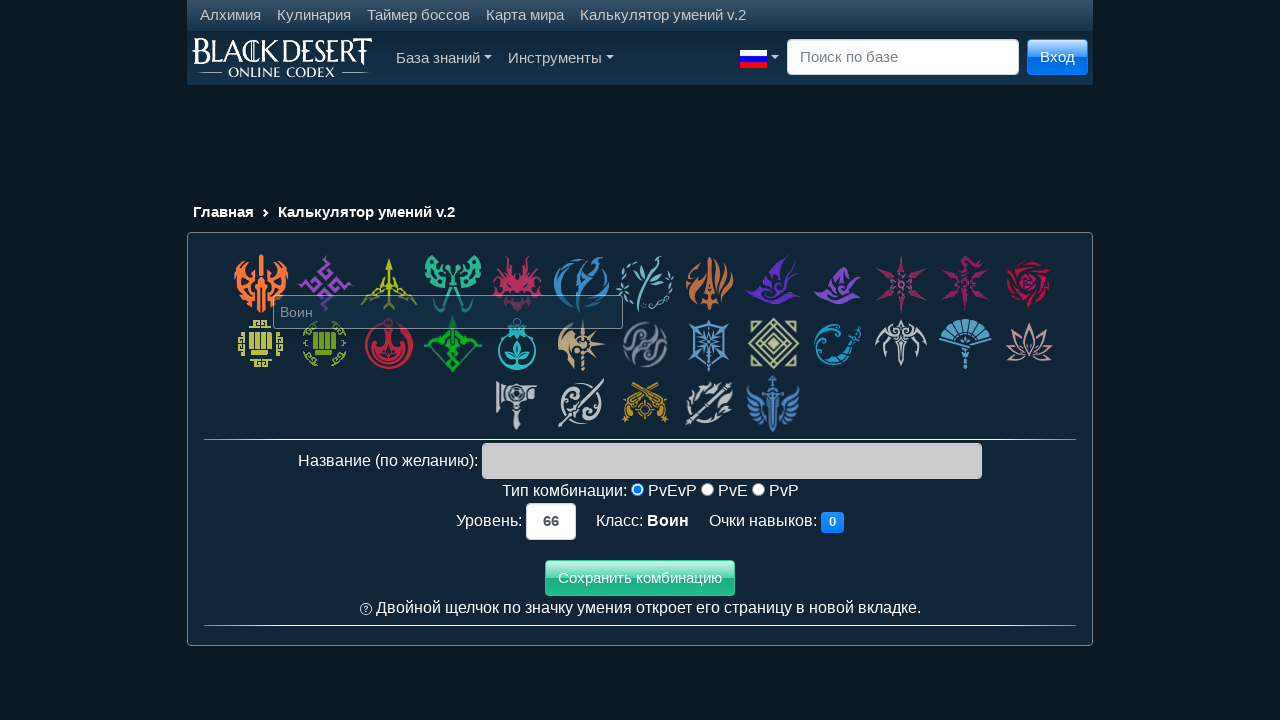

Waited for absolute skill (data-gid='618') to load
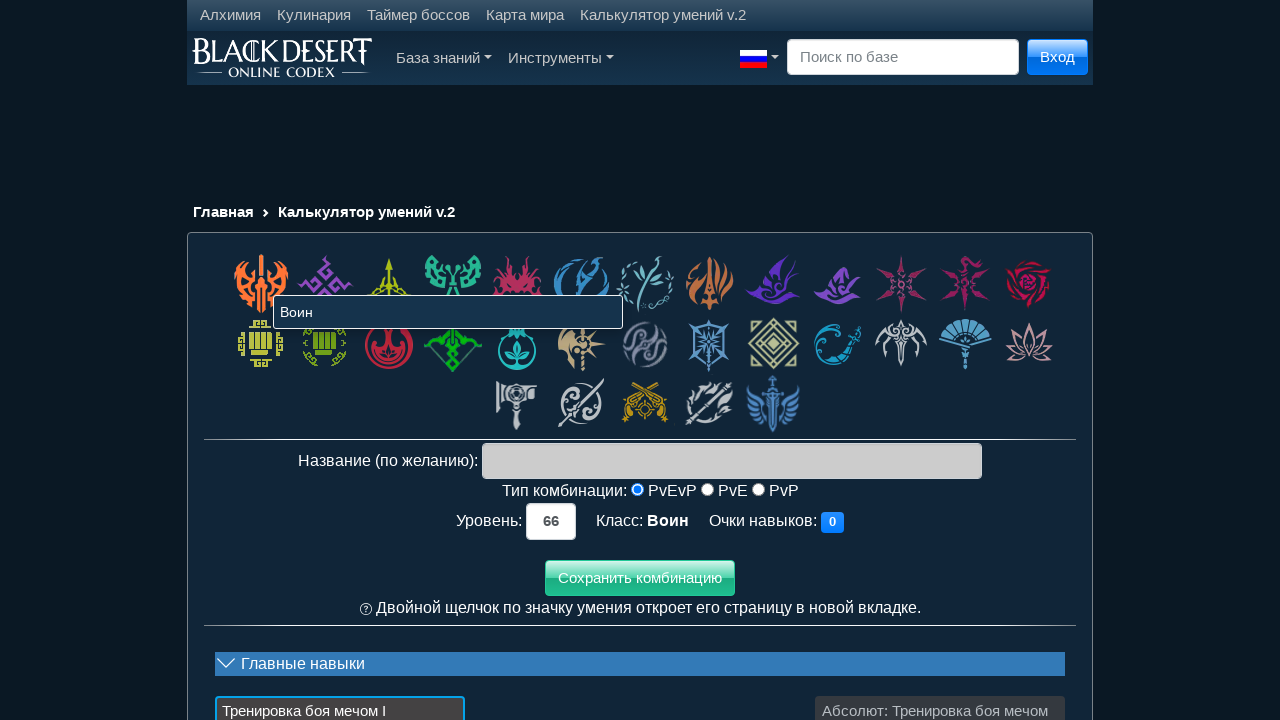

Clicked on absolute skill to verify skill level counter at (940, 680) on div[data-gid='618']
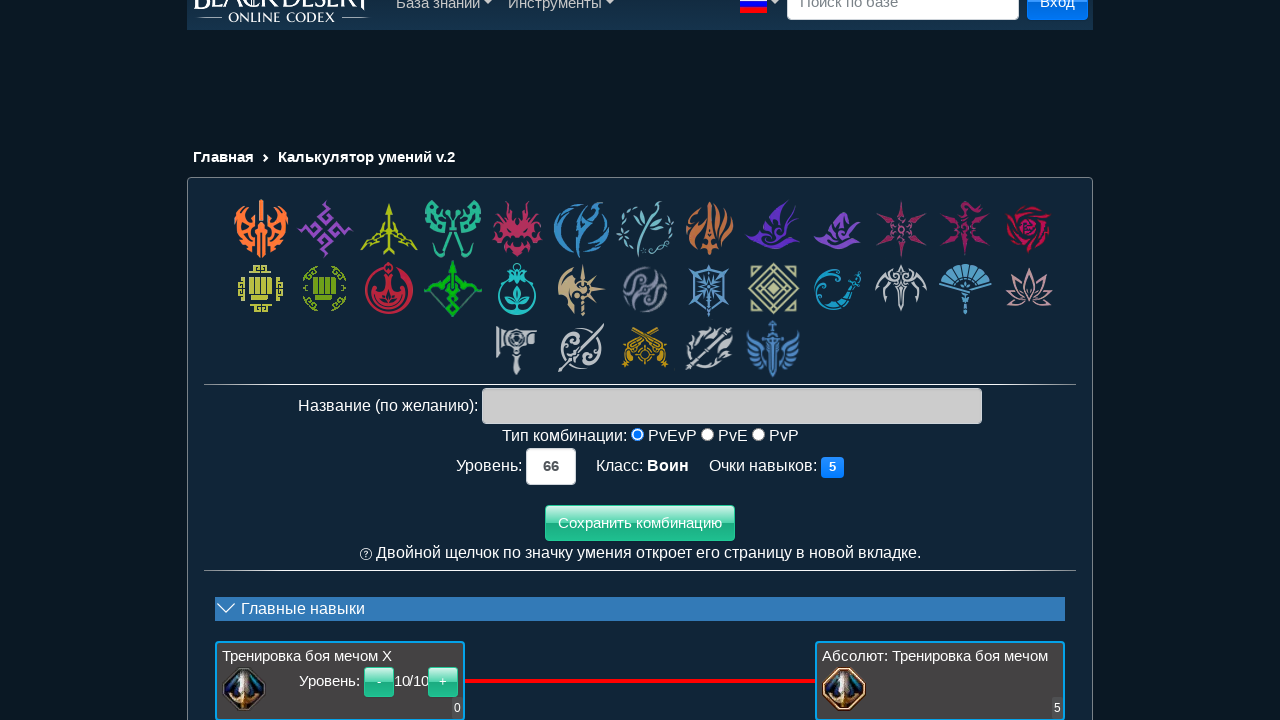

Skill level counter updated and displayed
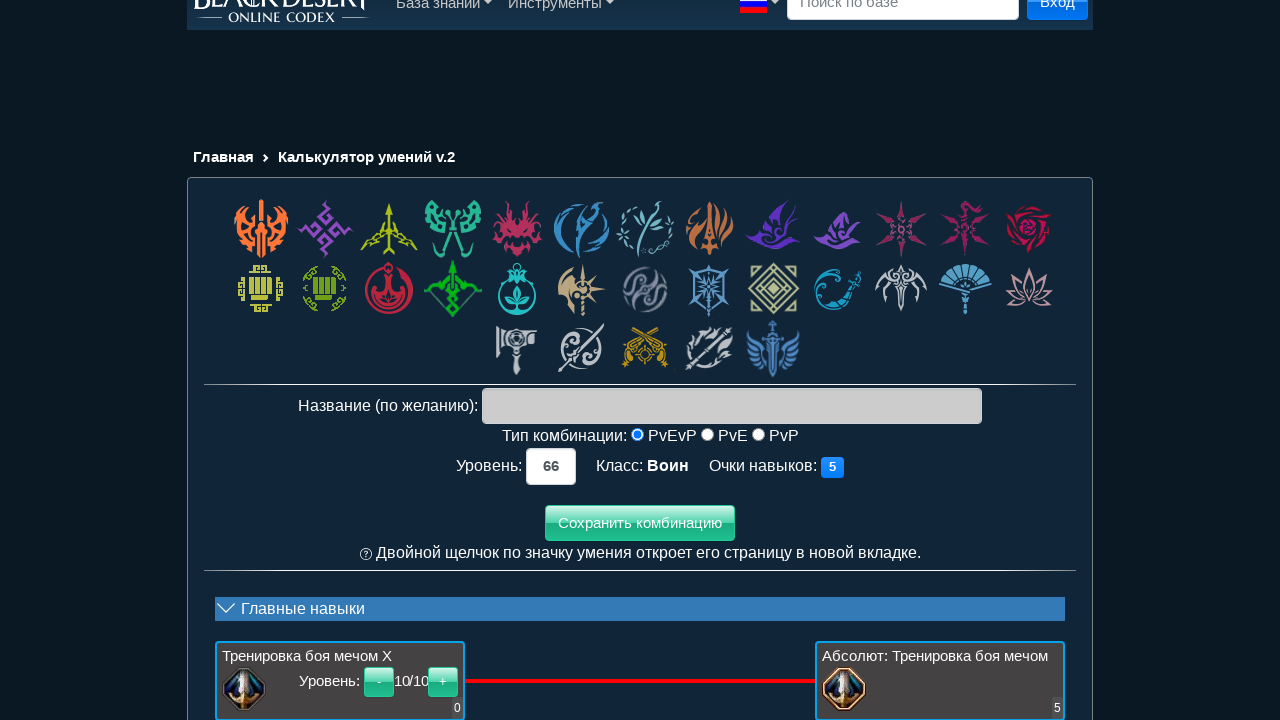

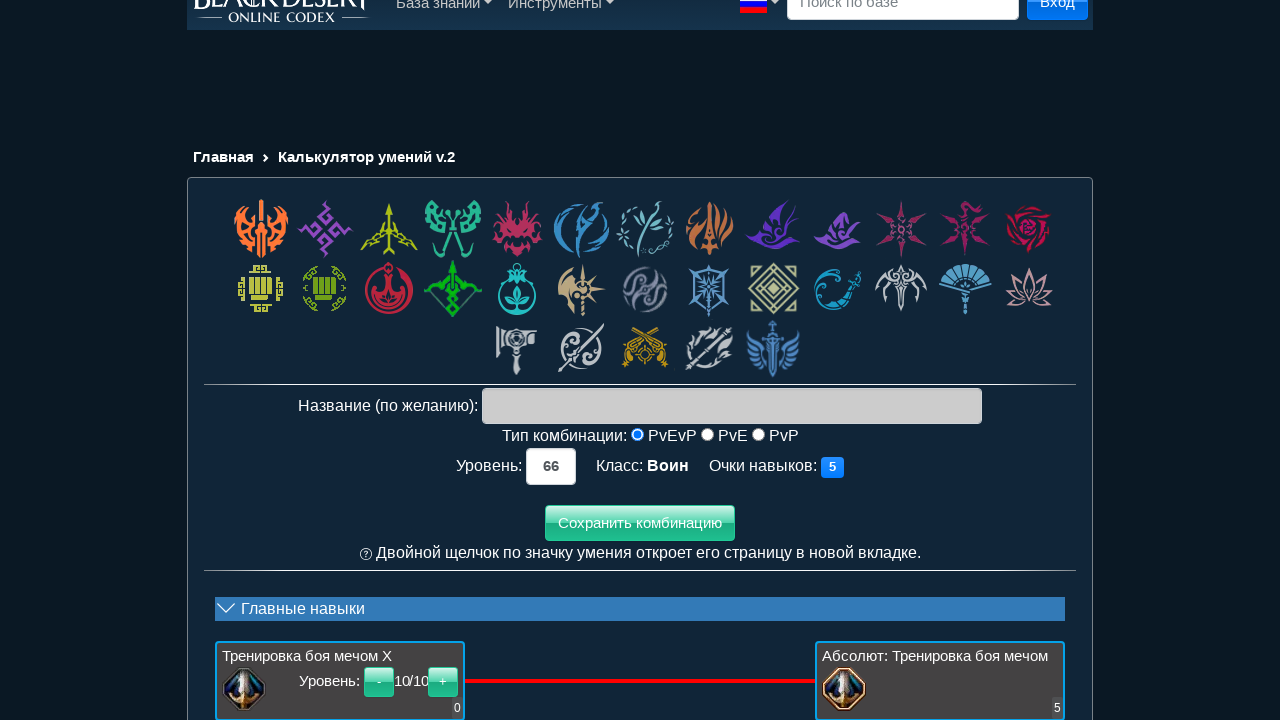